Navigates to the-internet.herokuapp.com and clicks on a link containing "Authentication" text to navigate to the authentication examples page

Starting URL: https://the-internet.herokuapp.com

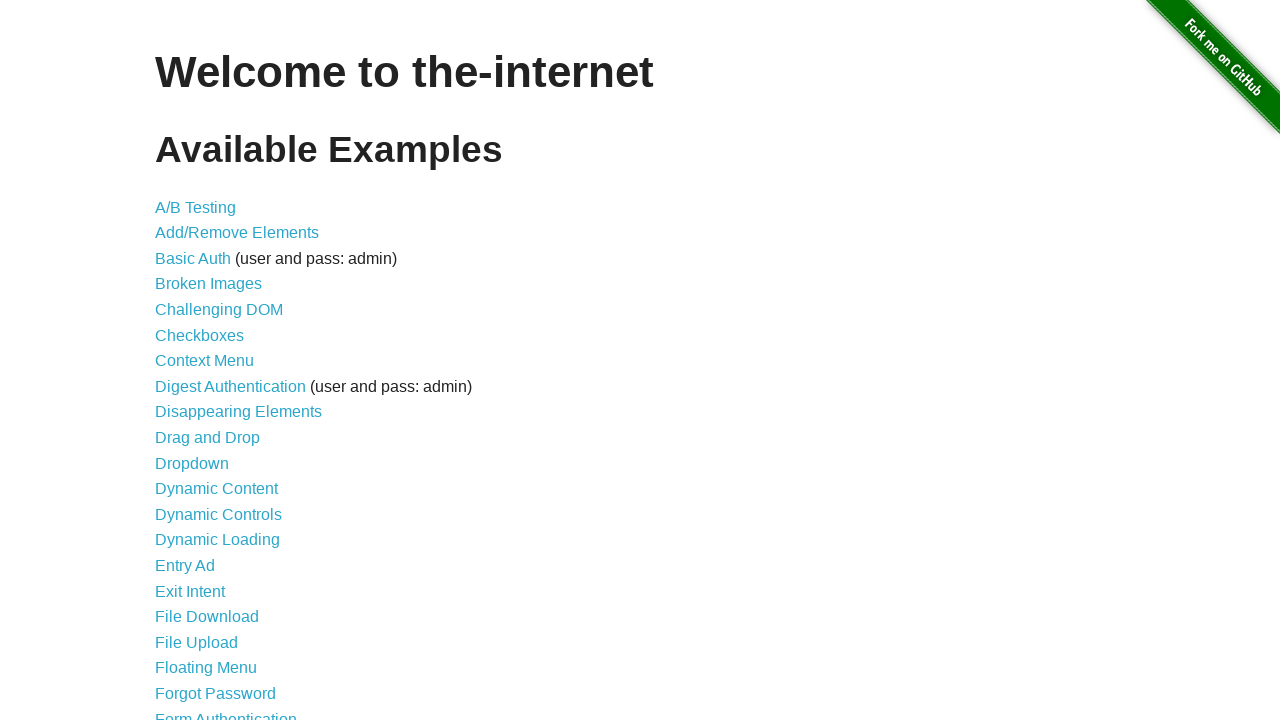

Clicked on link containing 'Authentication' text at (230, 386) on a:has-text('Authentication')
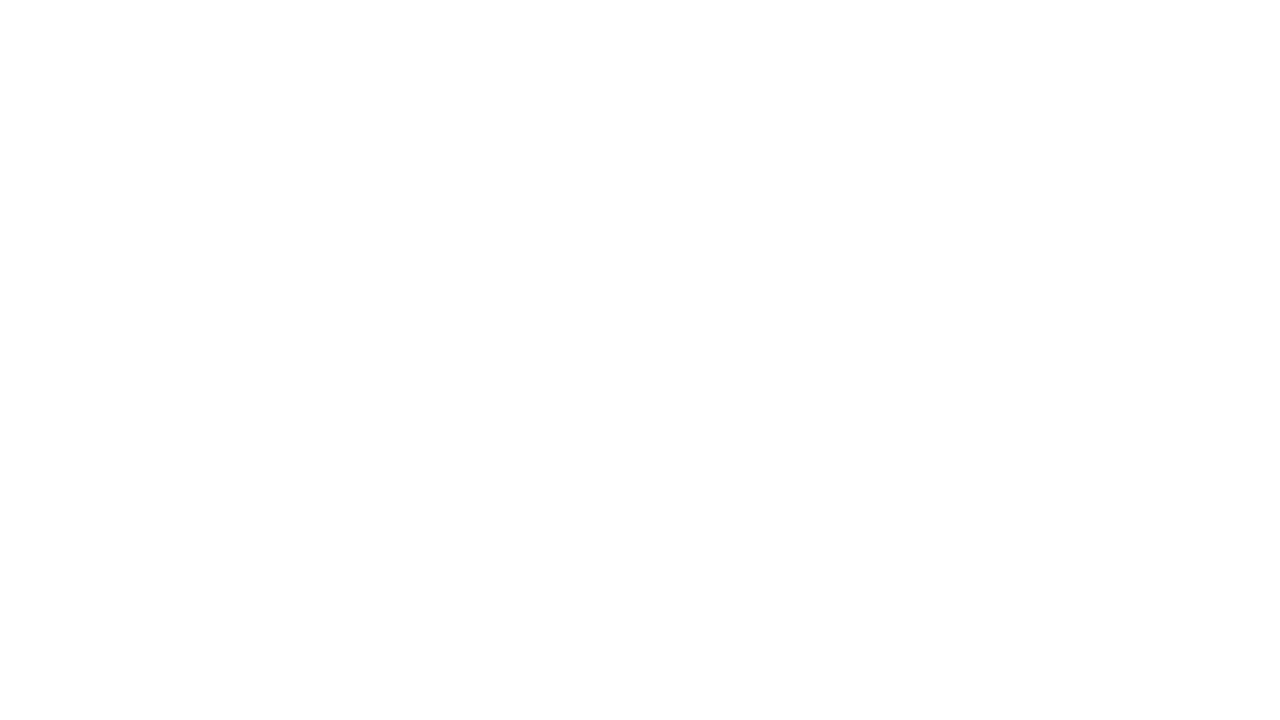

Waited for page navigation to complete (networkidle)
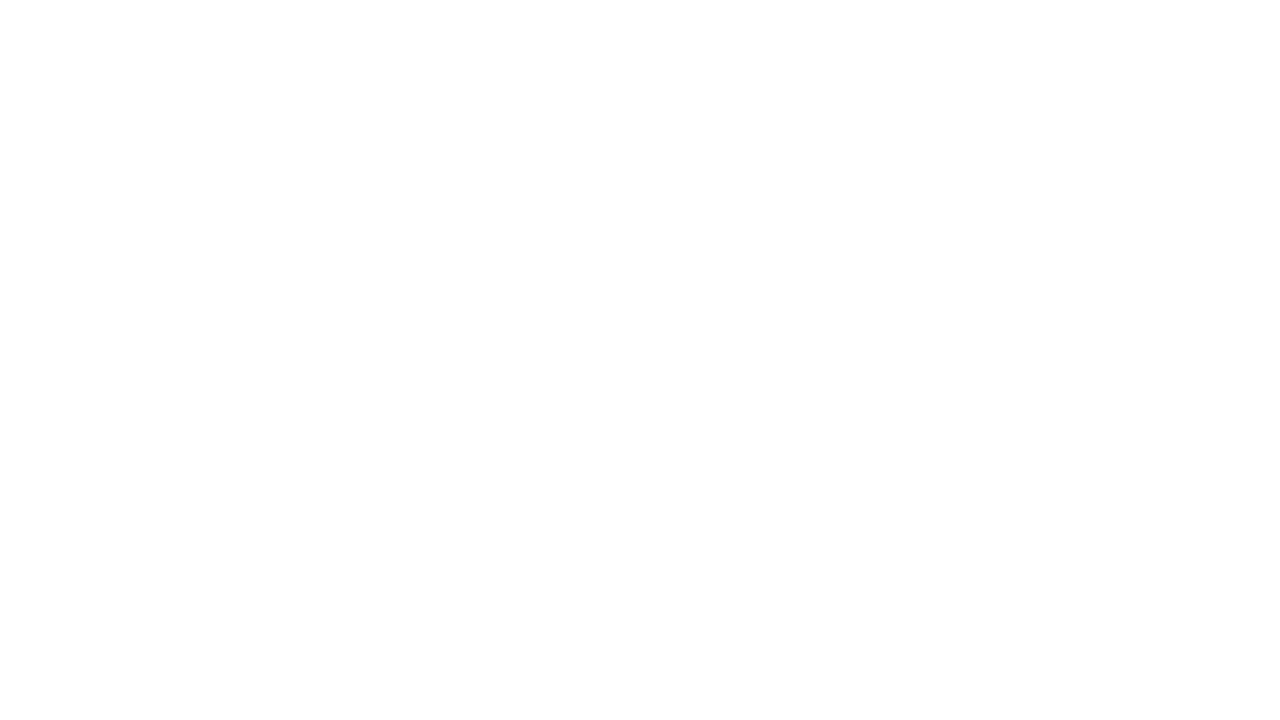

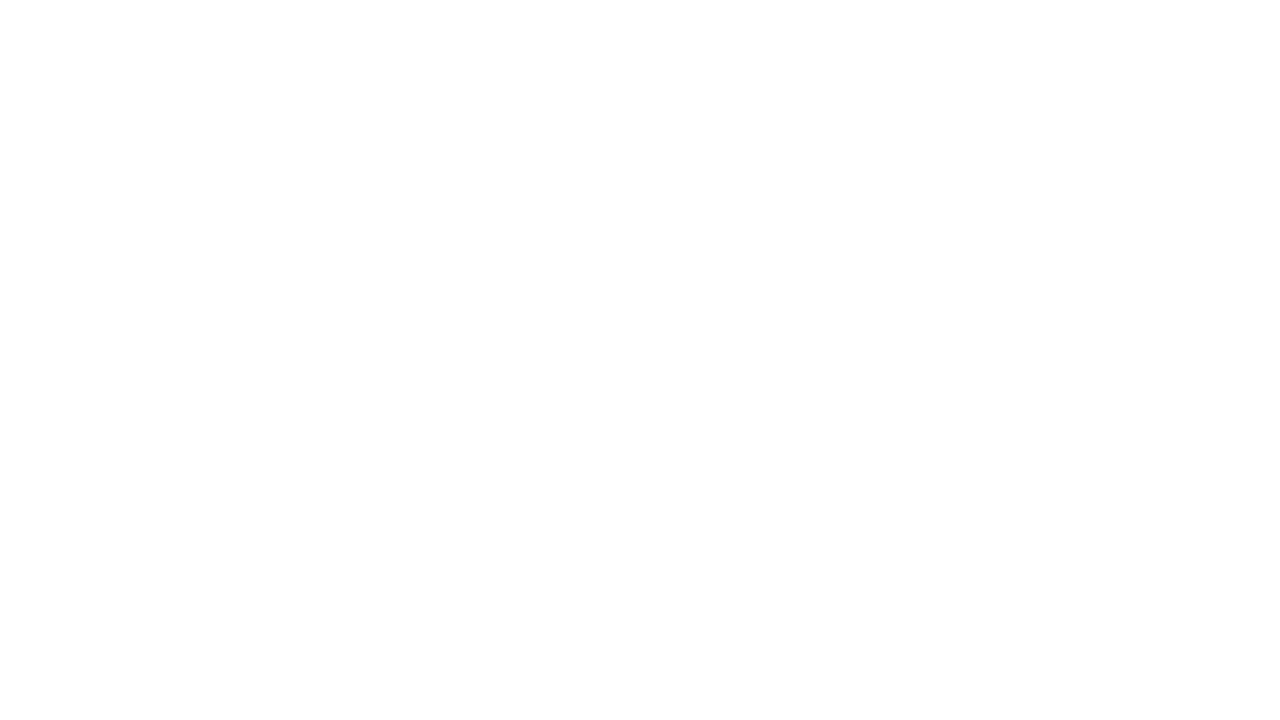